Tests JavaScript alert handling with dialog event listener to accept the alert.

Starting URL: https://the-internet.herokuapp.com/javascript_alerts

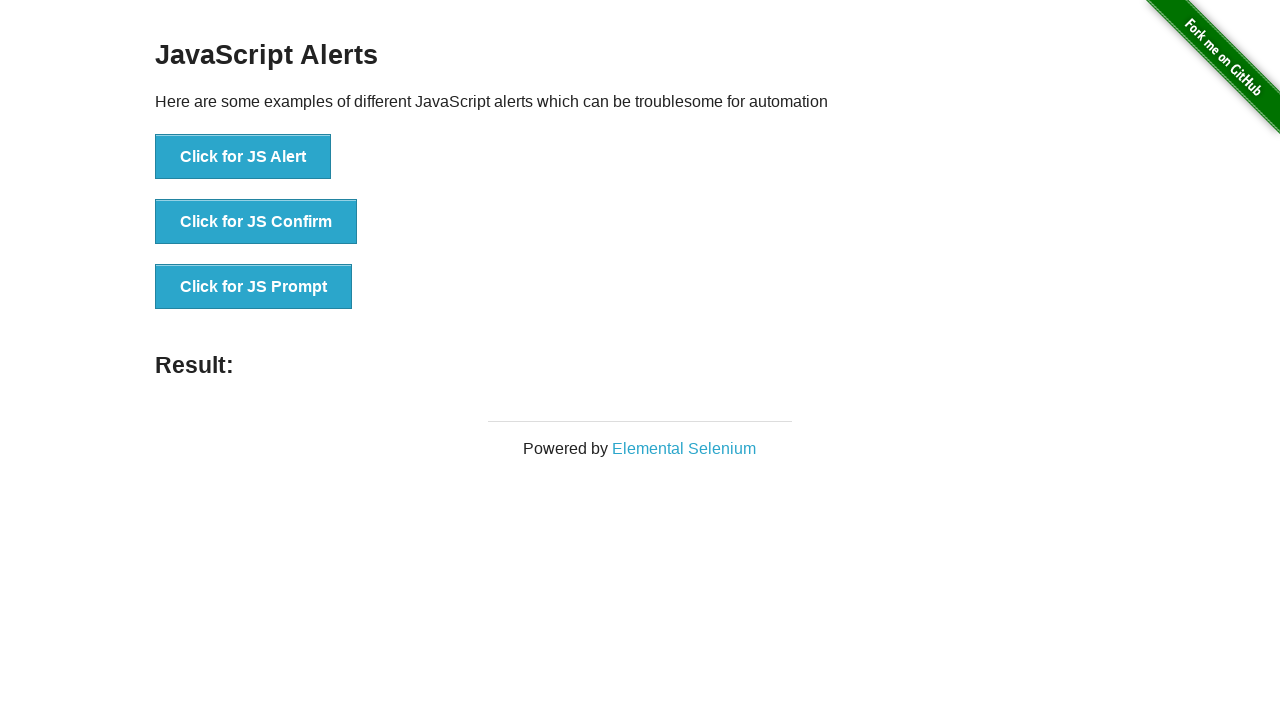

Set up dialog event listener to accept alerts
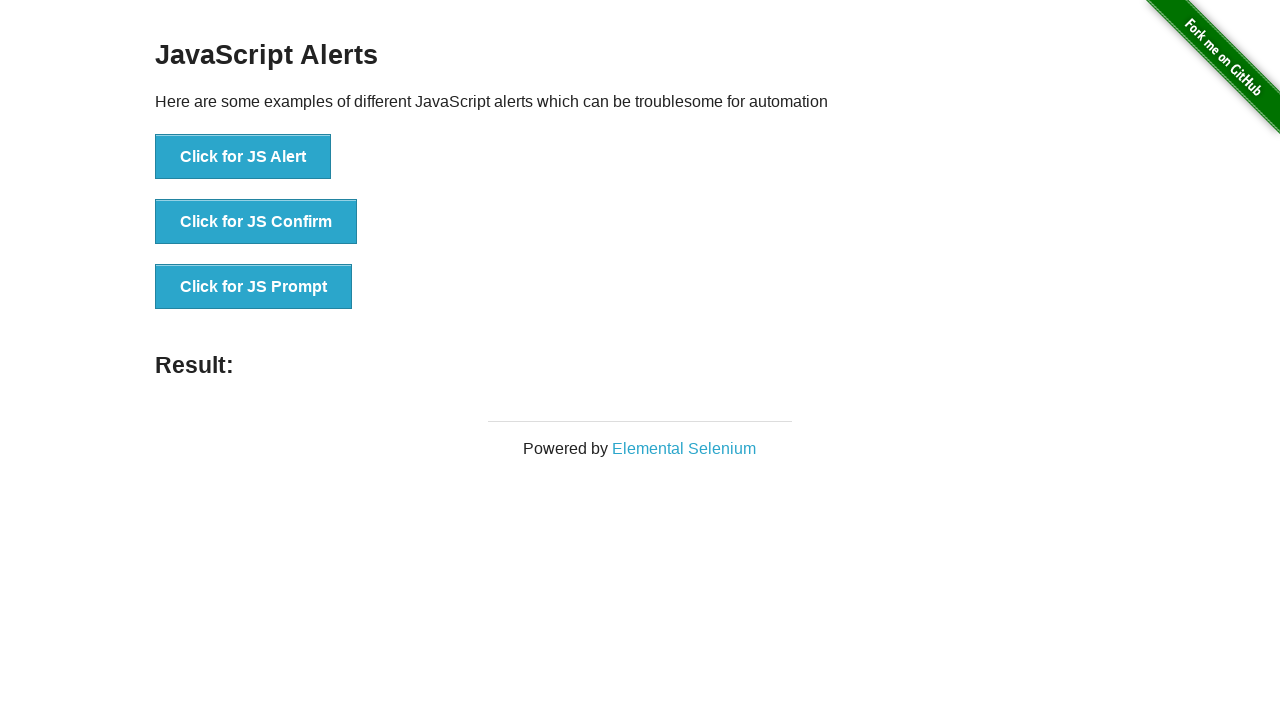

Clicked button to trigger JavaScript alert at (243, 157) on [onclick="jsAlert()"]
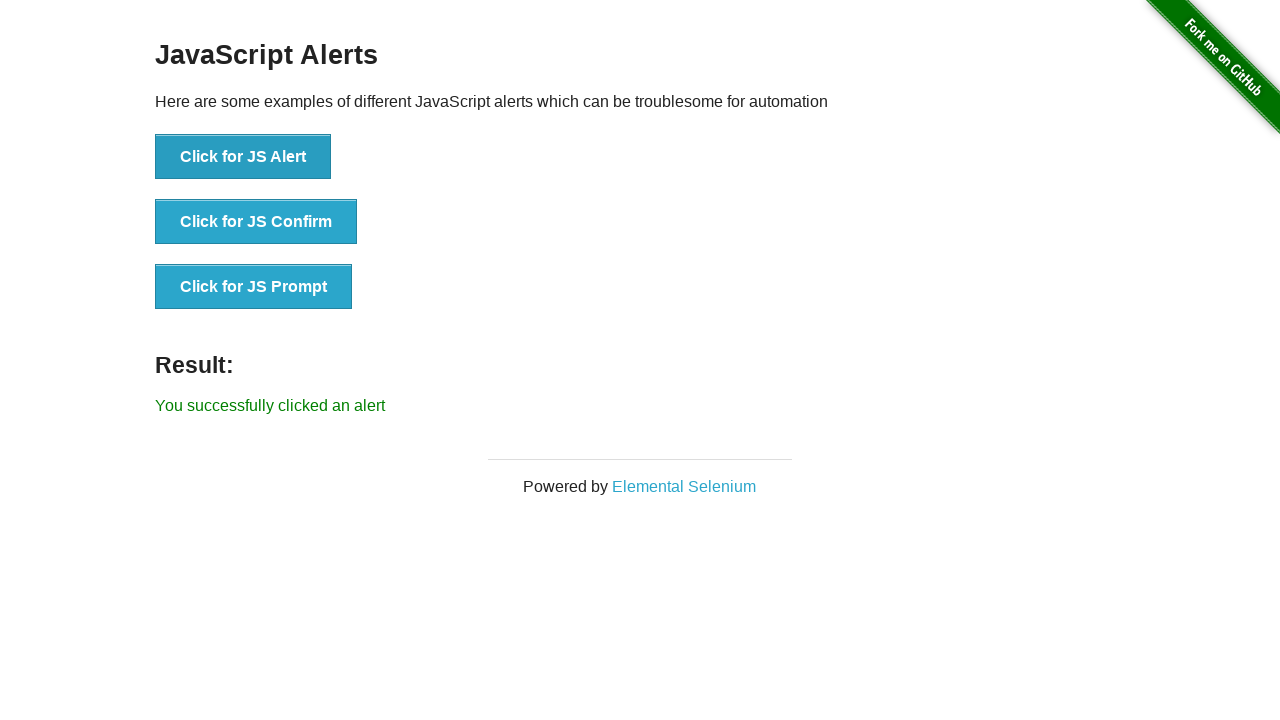

Alert was accepted and success message appeared
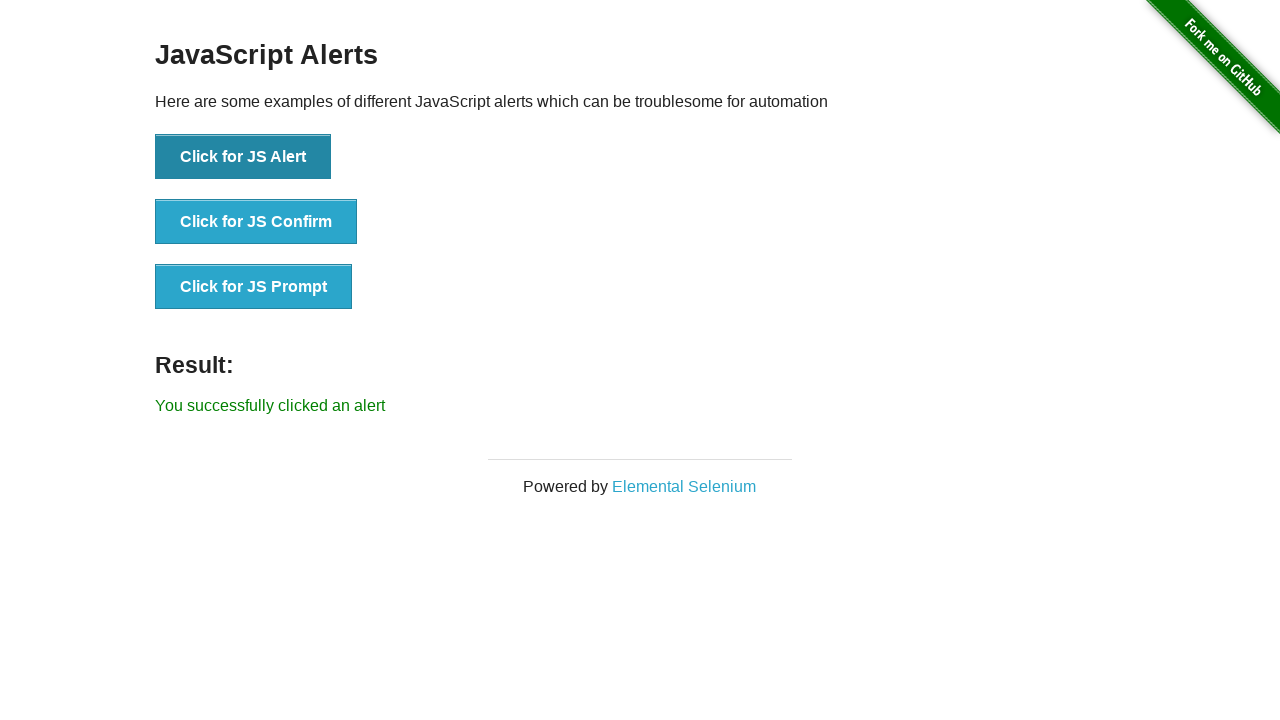

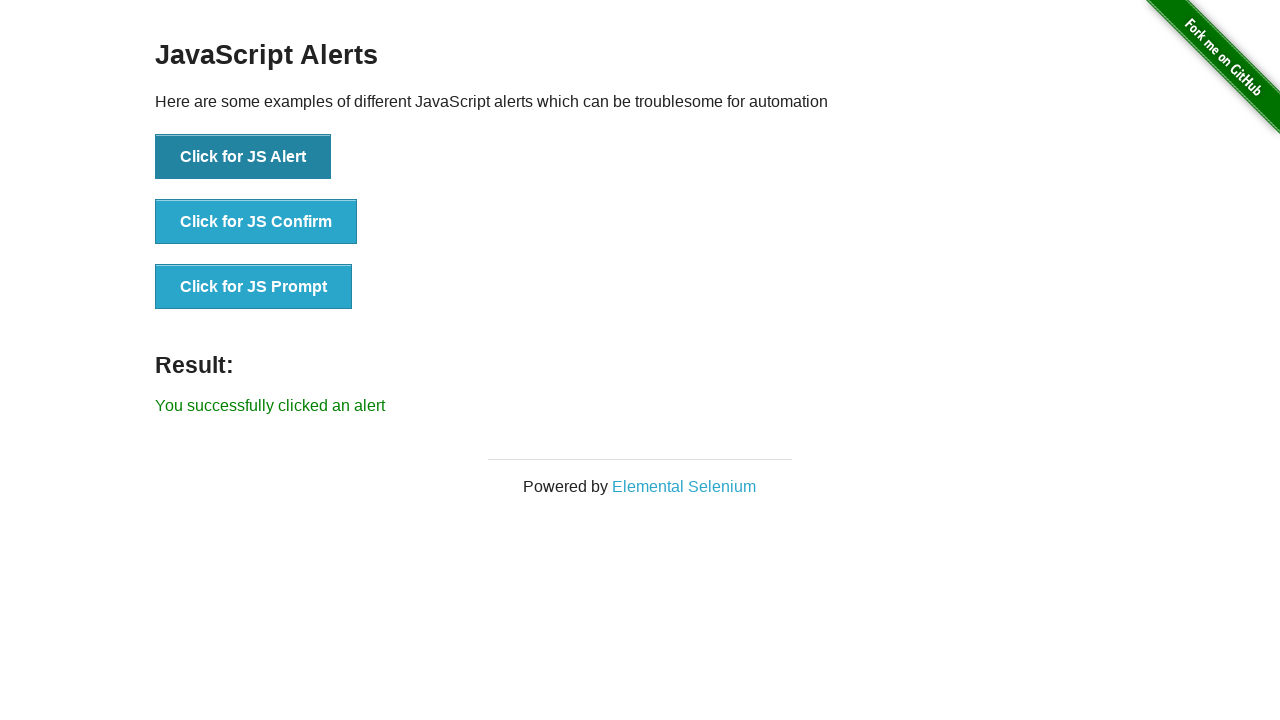